Tests drag and drop functionality on jQueryUI demo page by dragging a draggable element onto a droppable target within an iframe and verifying the drop was successful

Starting URL: http://jqueryui.com/droppable/

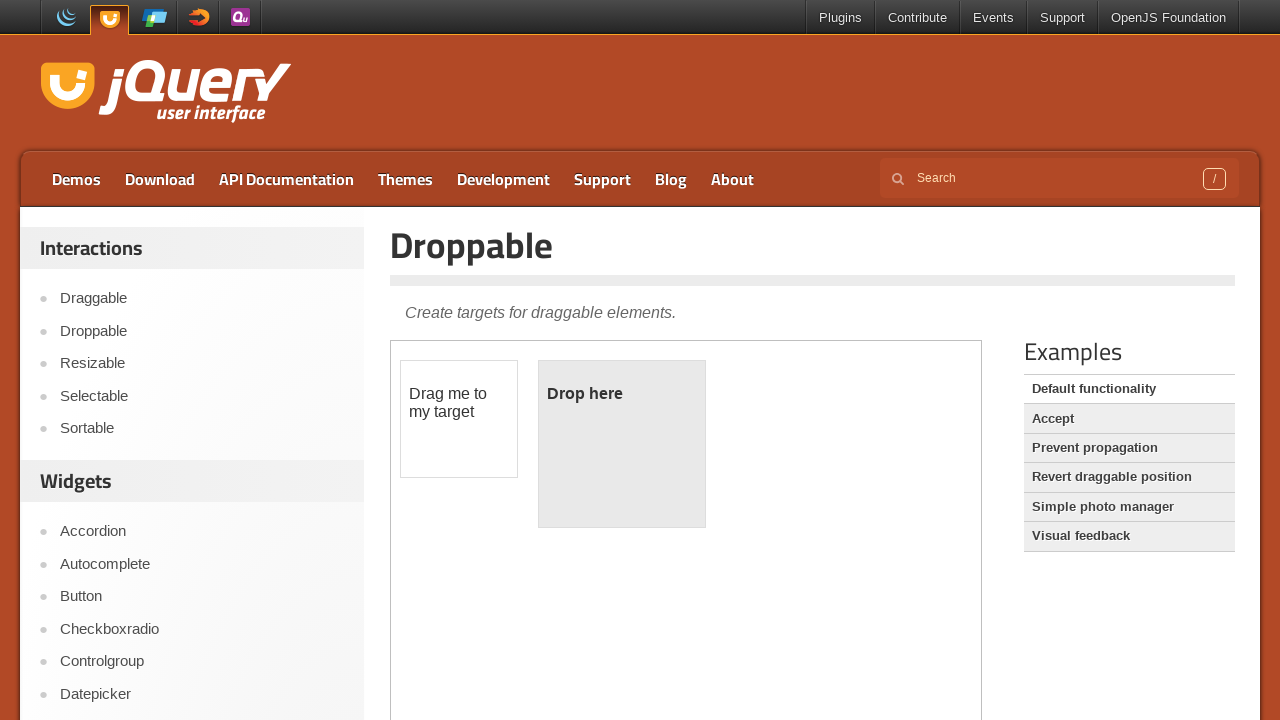

Navigated to jQueryUI droppable demo page
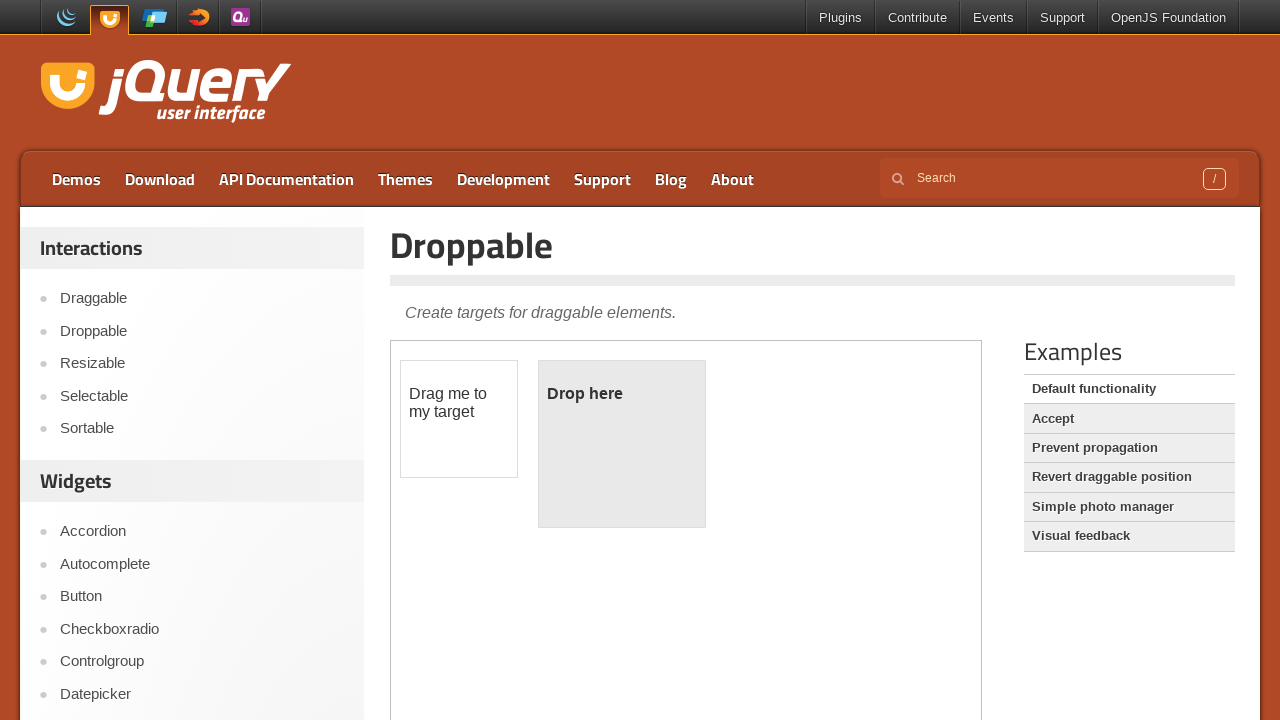

Located the demo-frame iframe
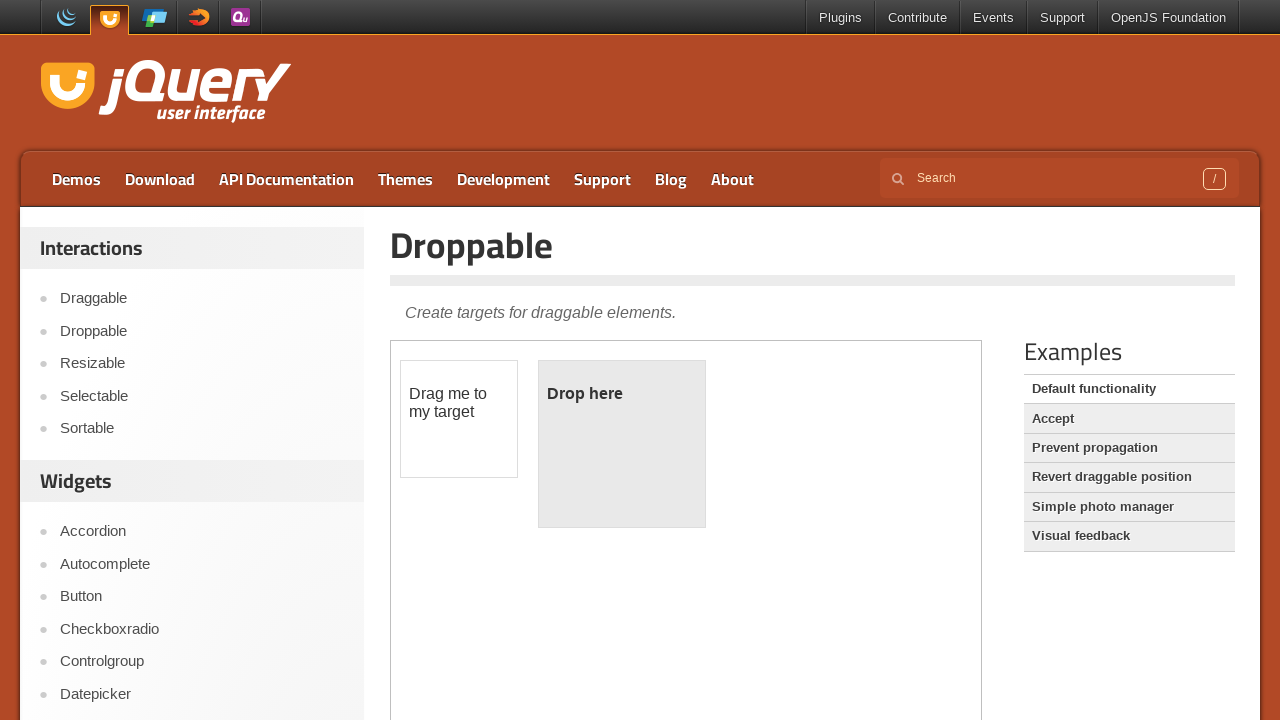

Draggable element became visible within iframe
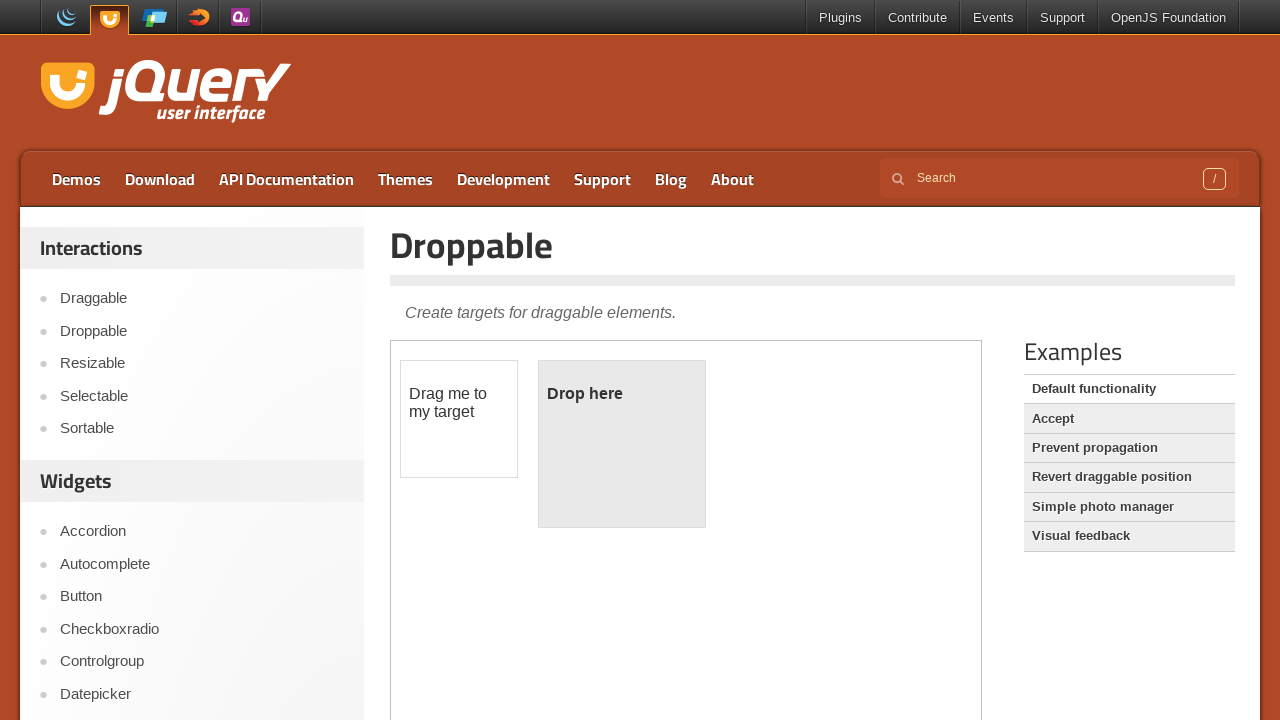

Located draggable source element
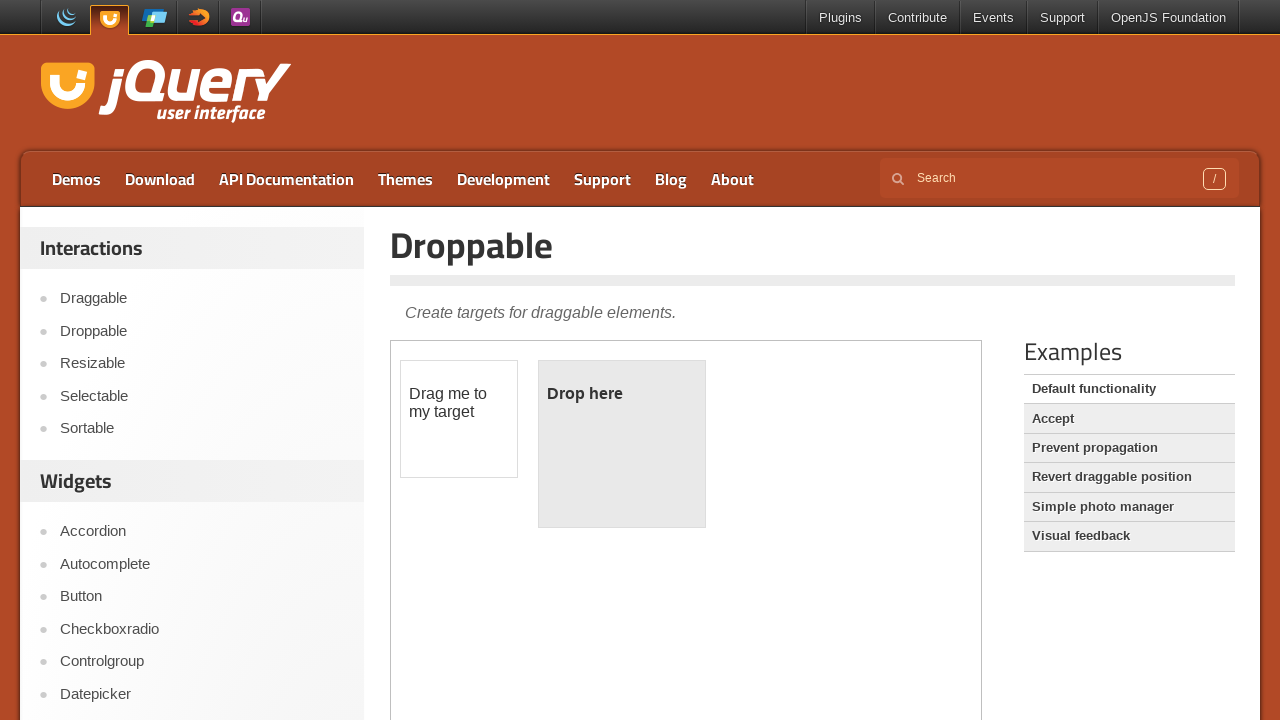

Located droppable target element
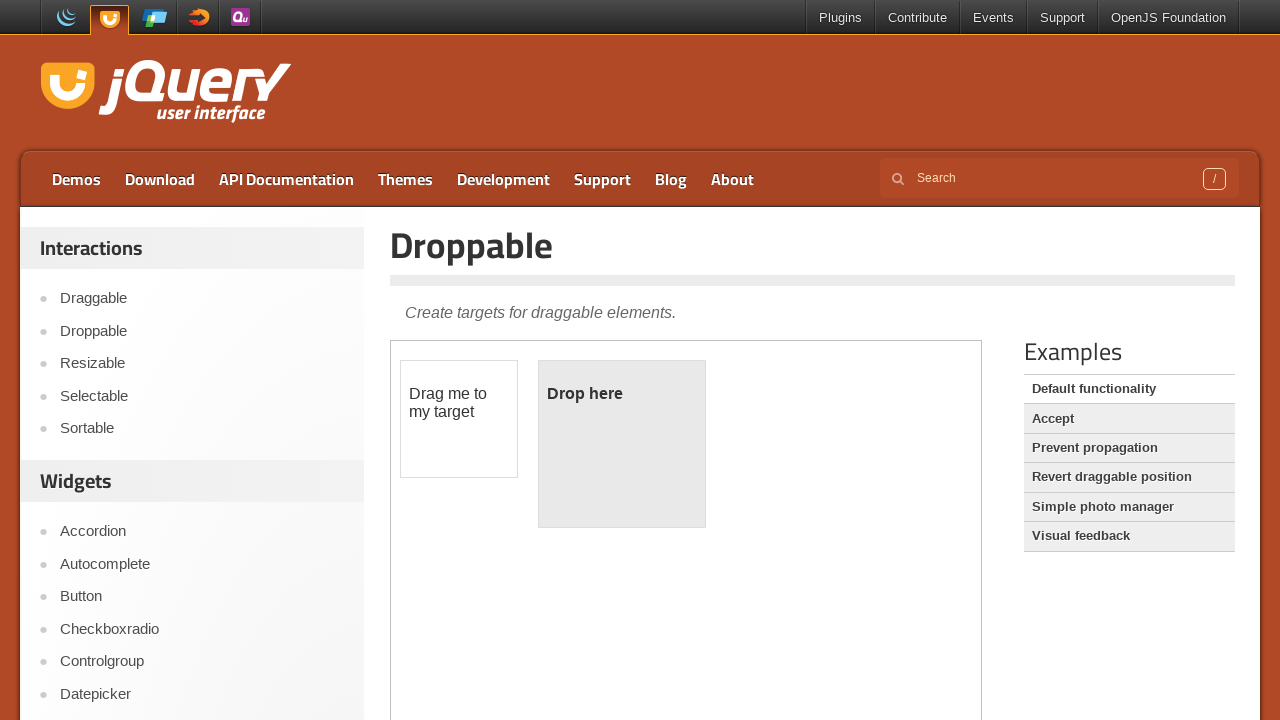

Dragged source element onto destination target at (622, 444)
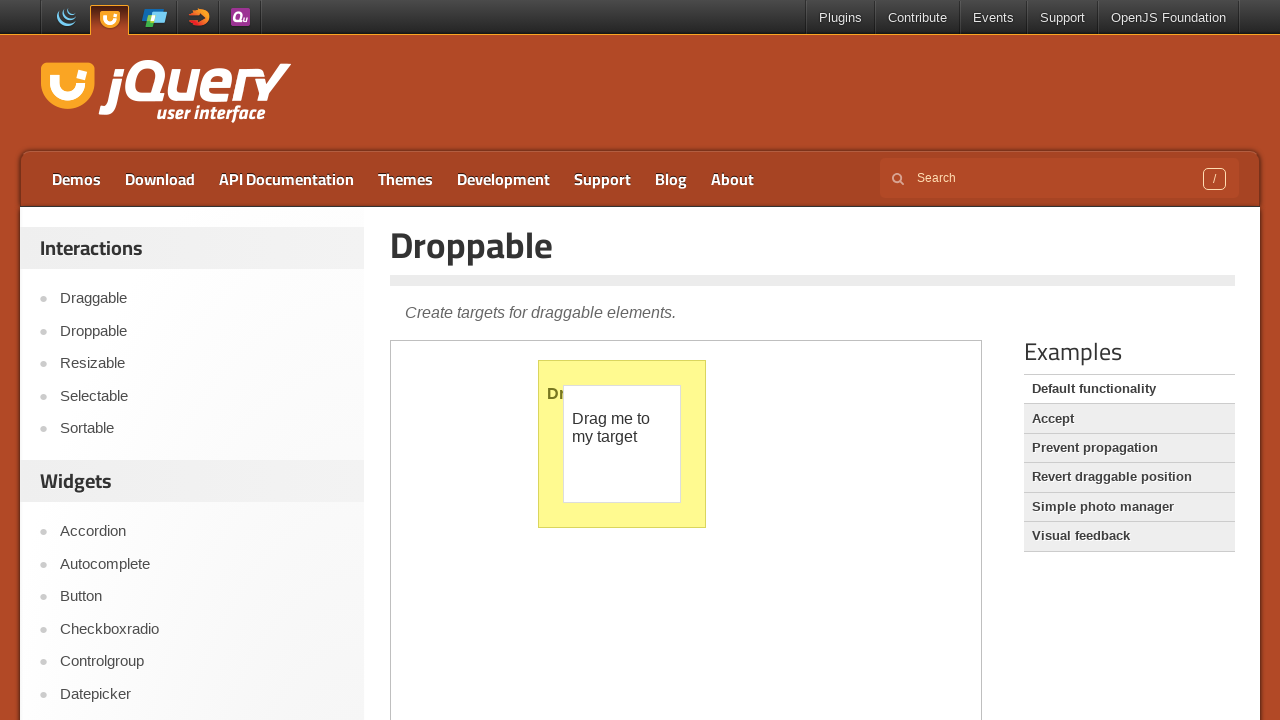

Retrieved text content from droppable element
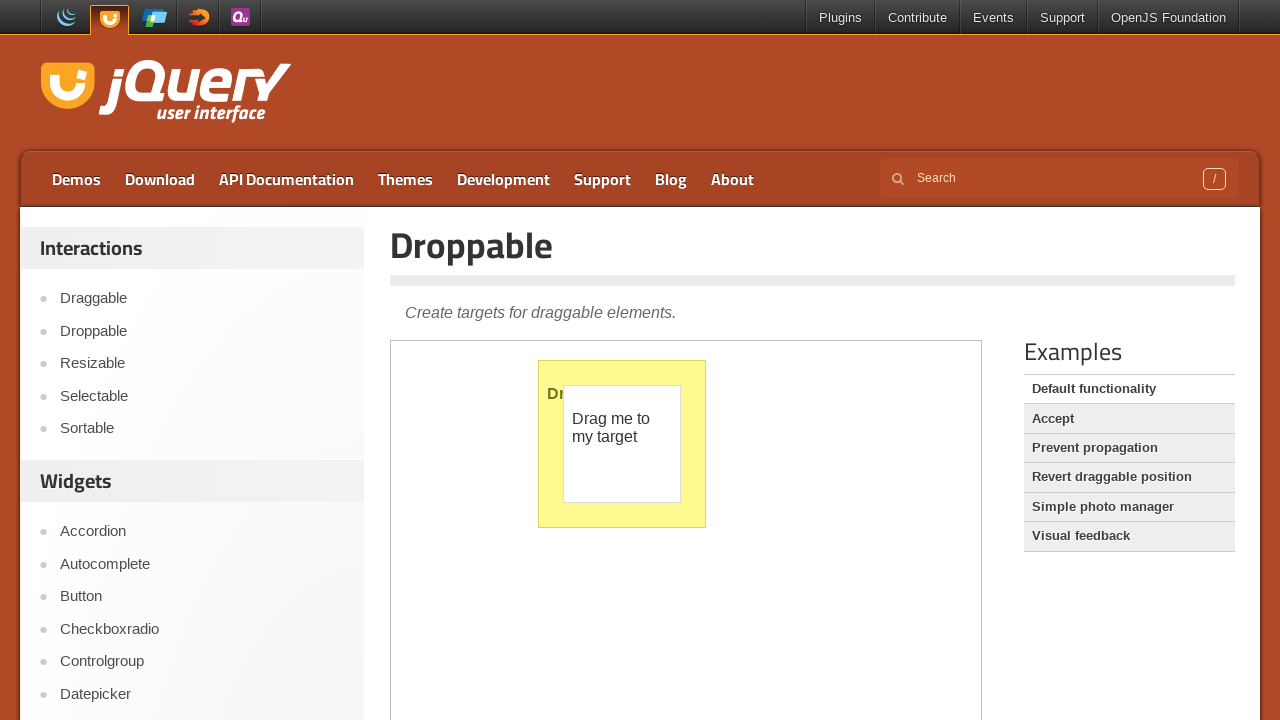

Verified drop was successful - text changed to 'Dropped!'
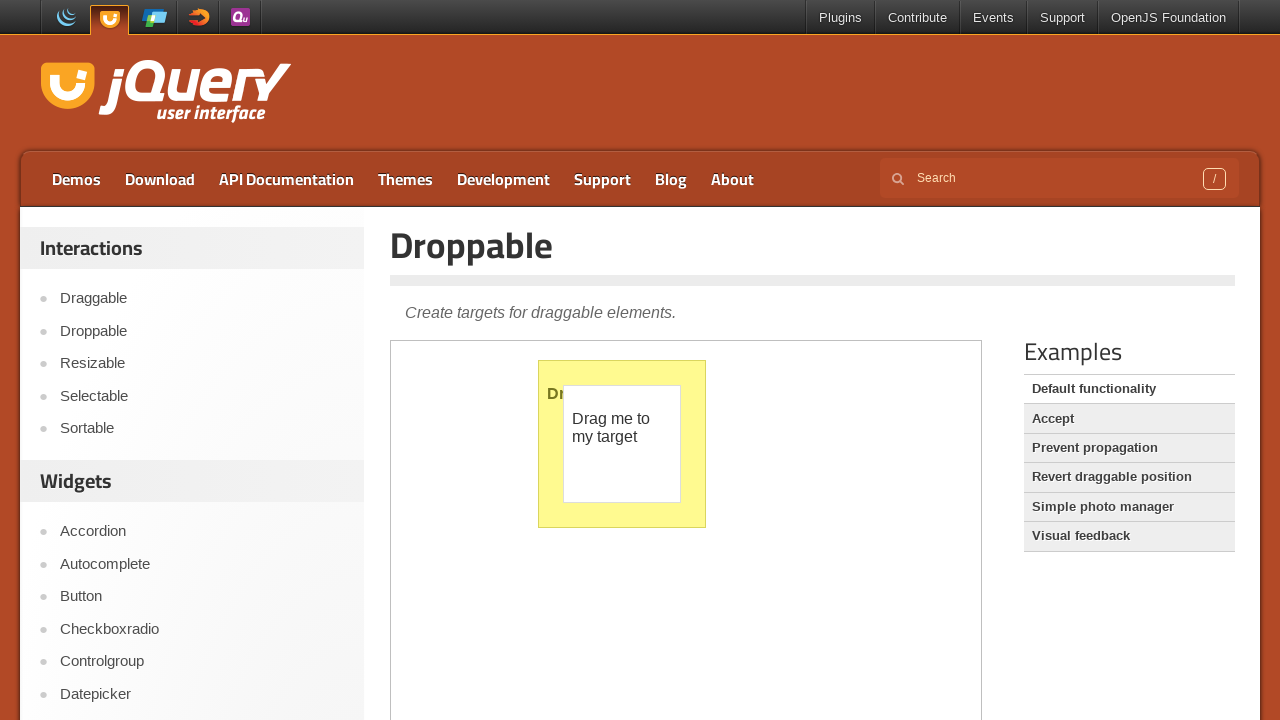

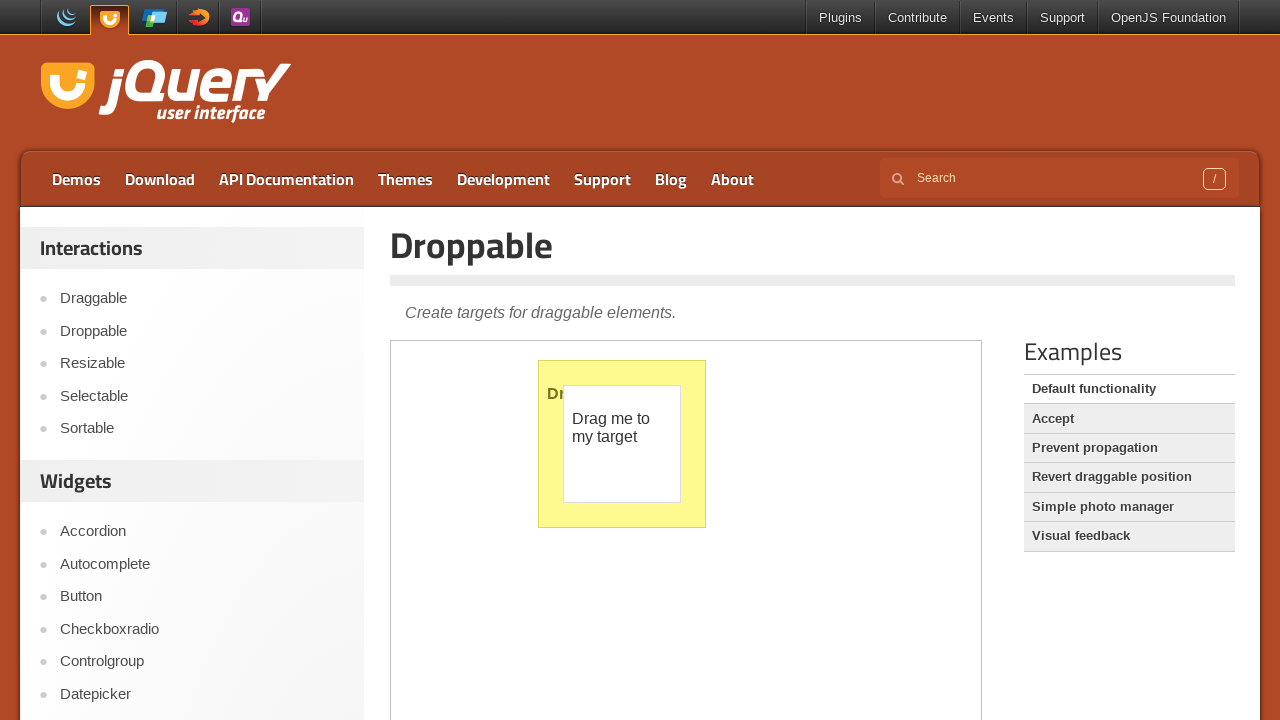